Tests navigation to different anchor sections of the Brno Culture website by visiting the homepage and navigating to various hash-based sections (projekty, mapa, akce, dokumenty).

Starting URL: https://kultura.brno.cz/

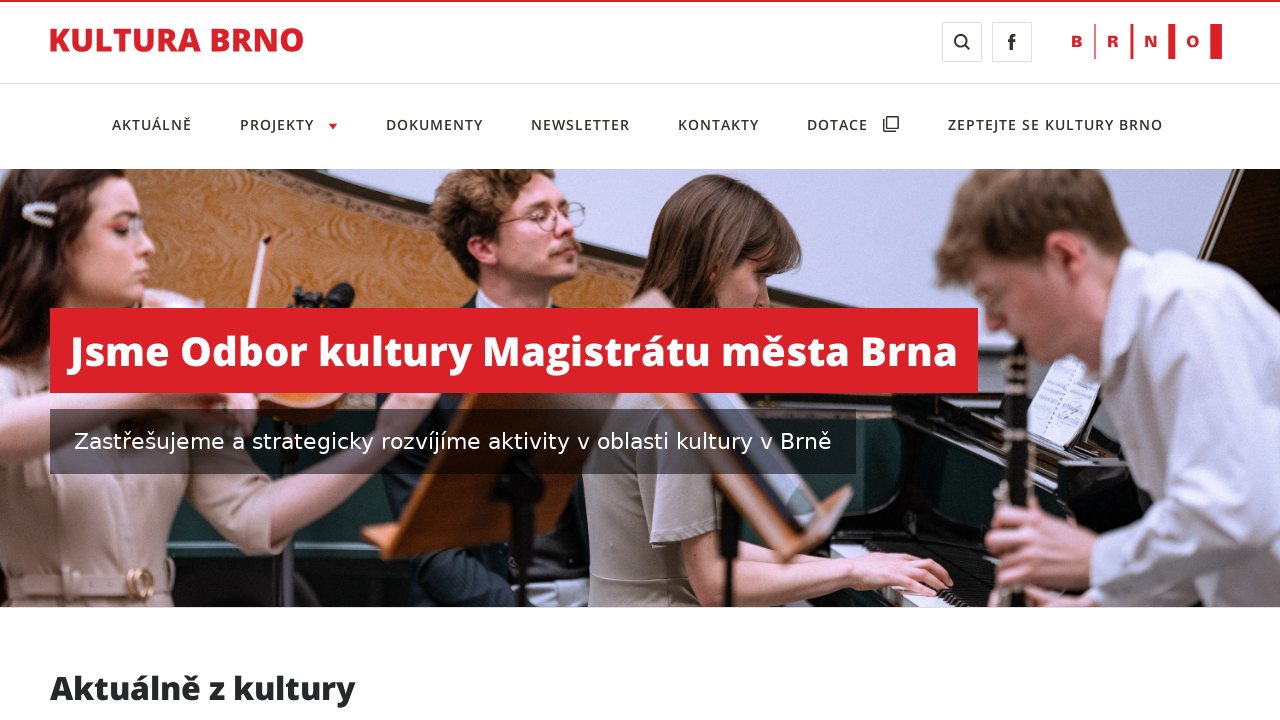

Navigated to projekty section of Brno Culture website
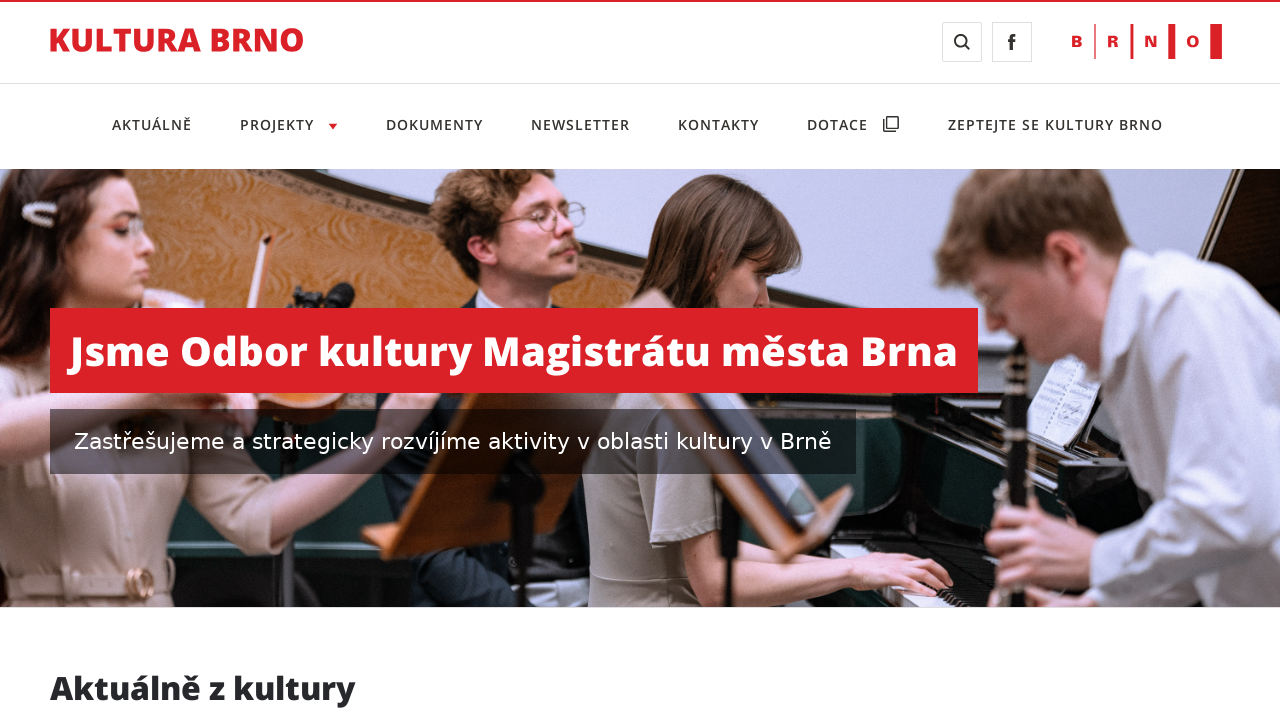

Returned to Brno Culture homepage
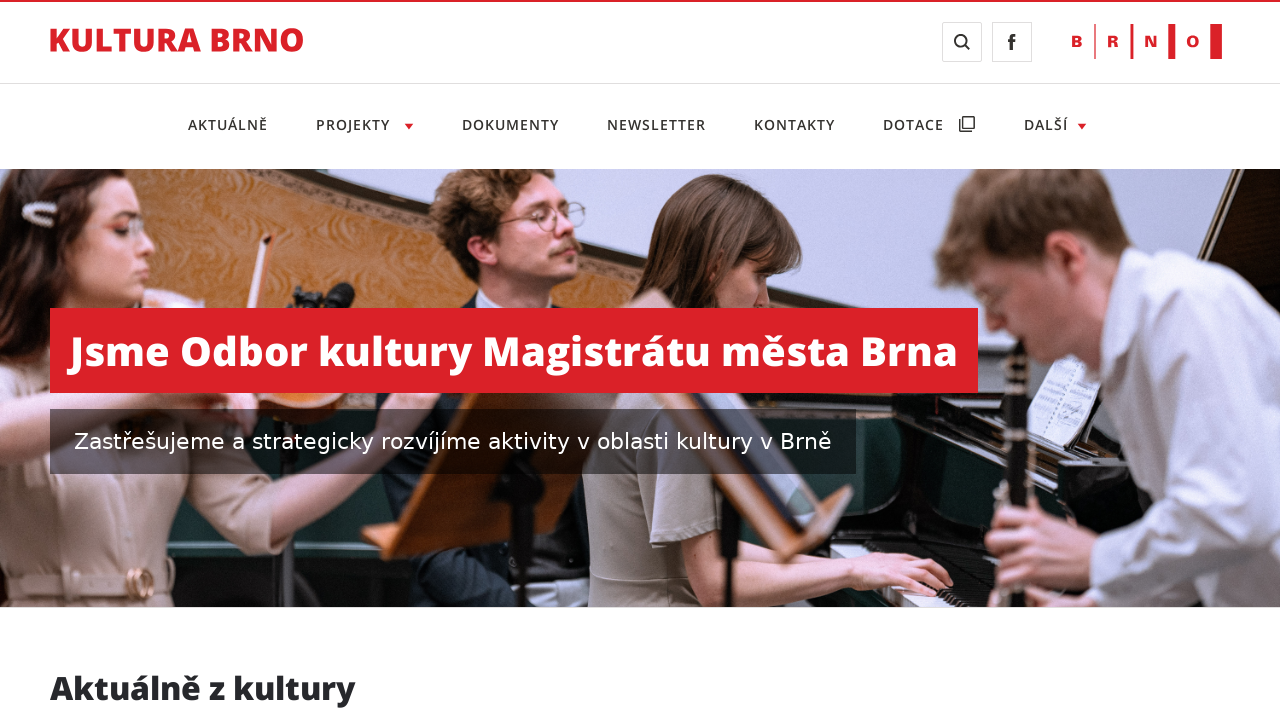

Navigated to mapa section of Brno Culture website
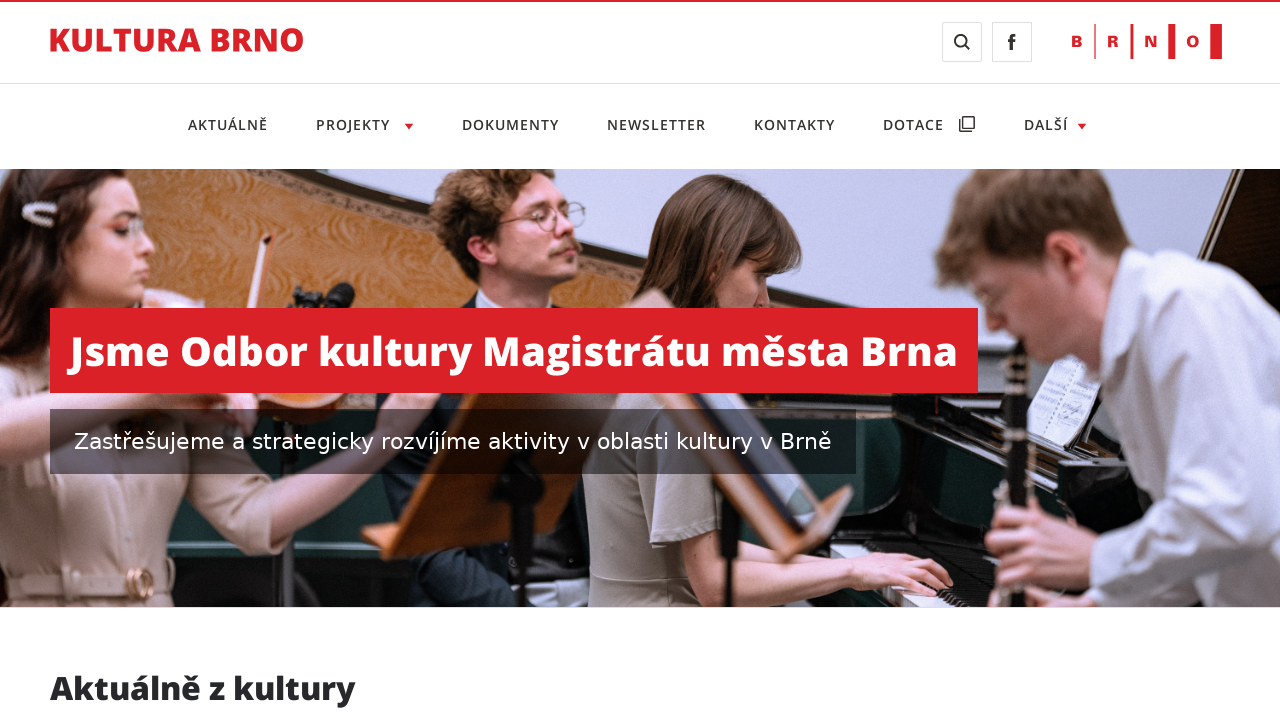

Returned to Brno Culture homepage
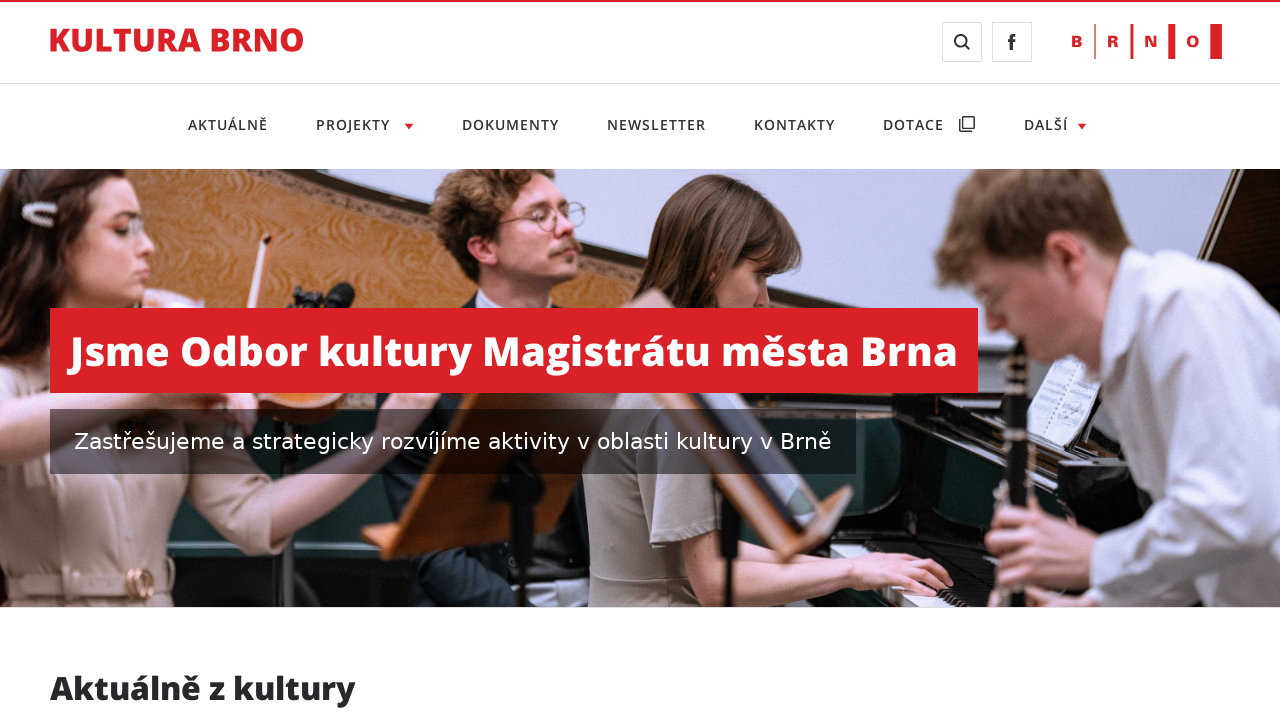

Navigated to akce section of Brno Culture website
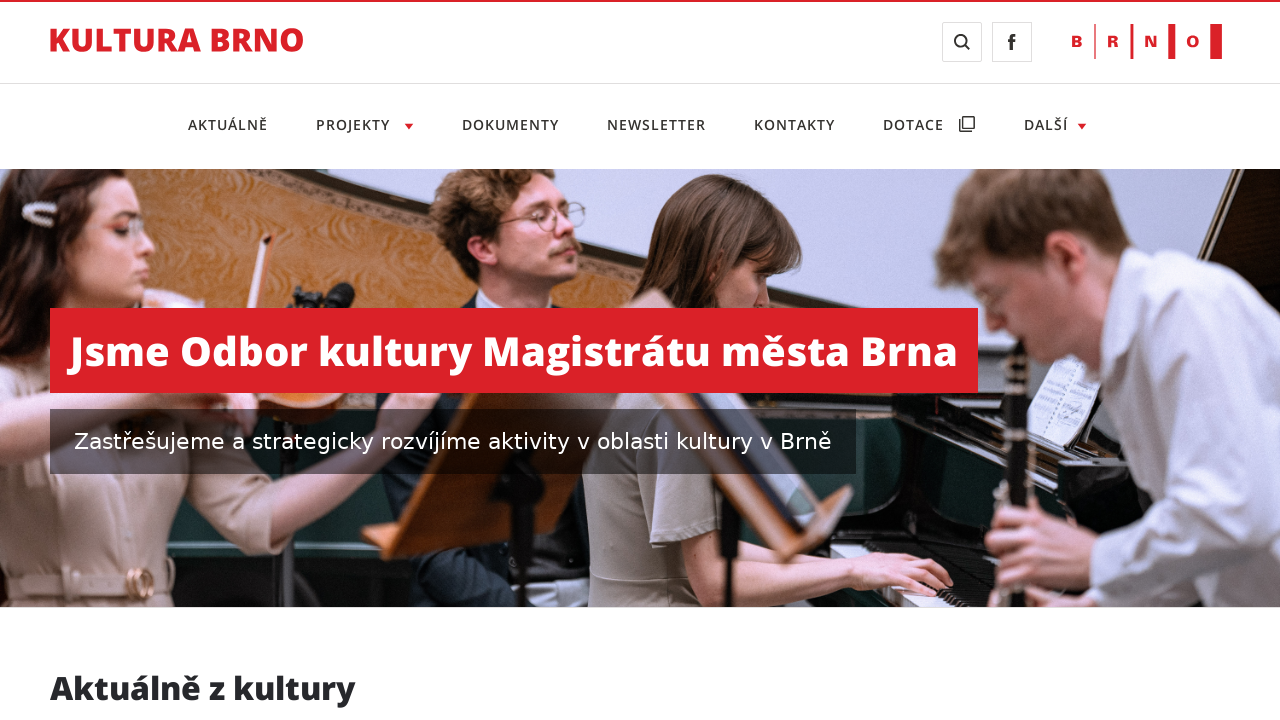

Returned to Brno Culture homepage
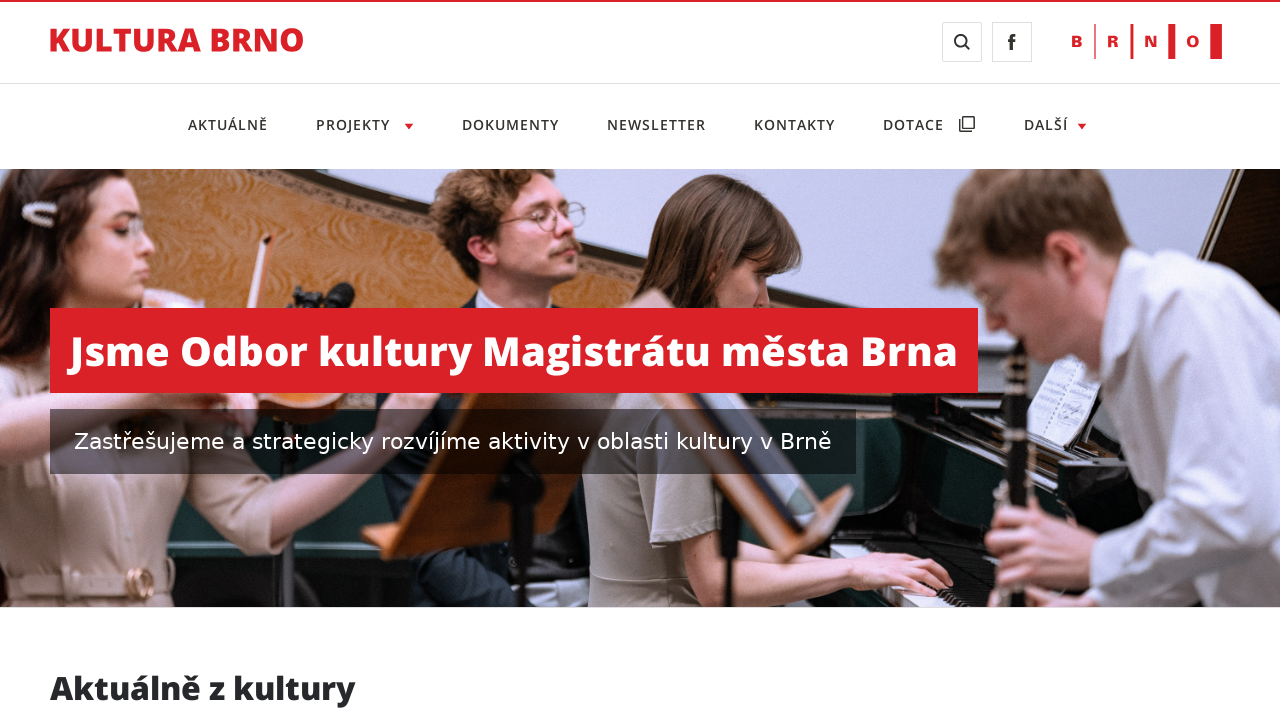

Navigated to dokumenty section of Brno Culture website
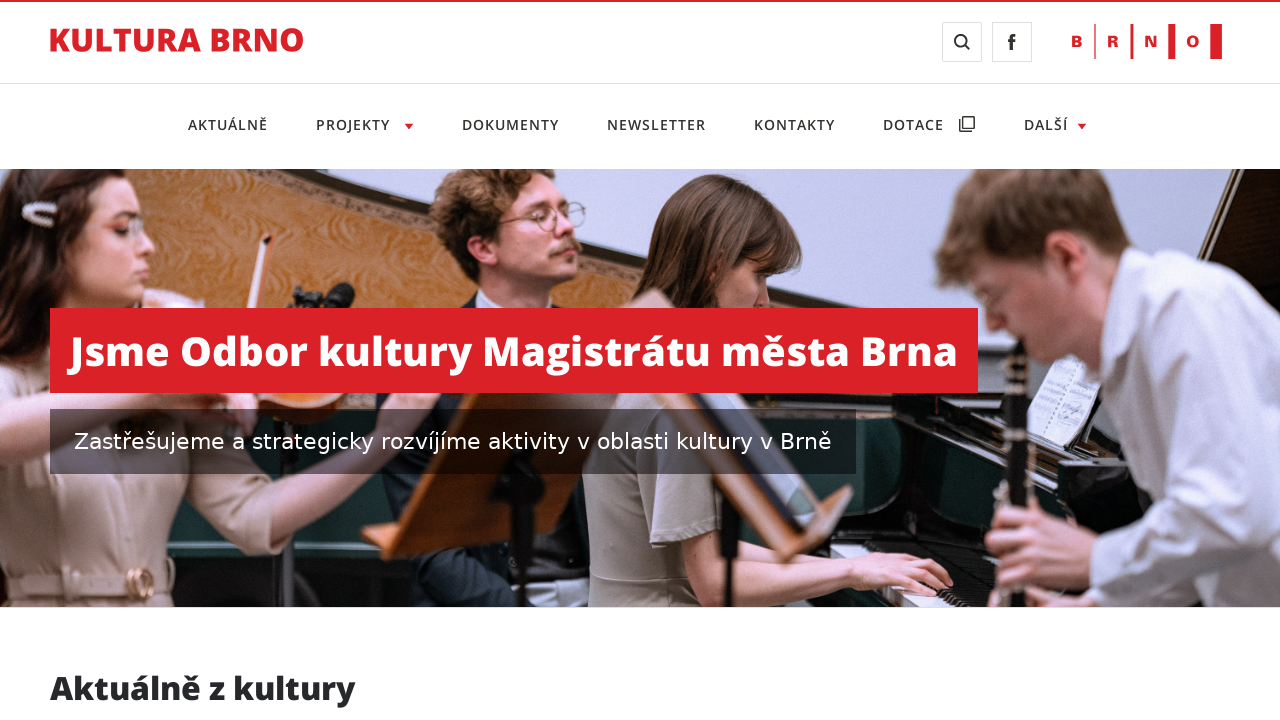

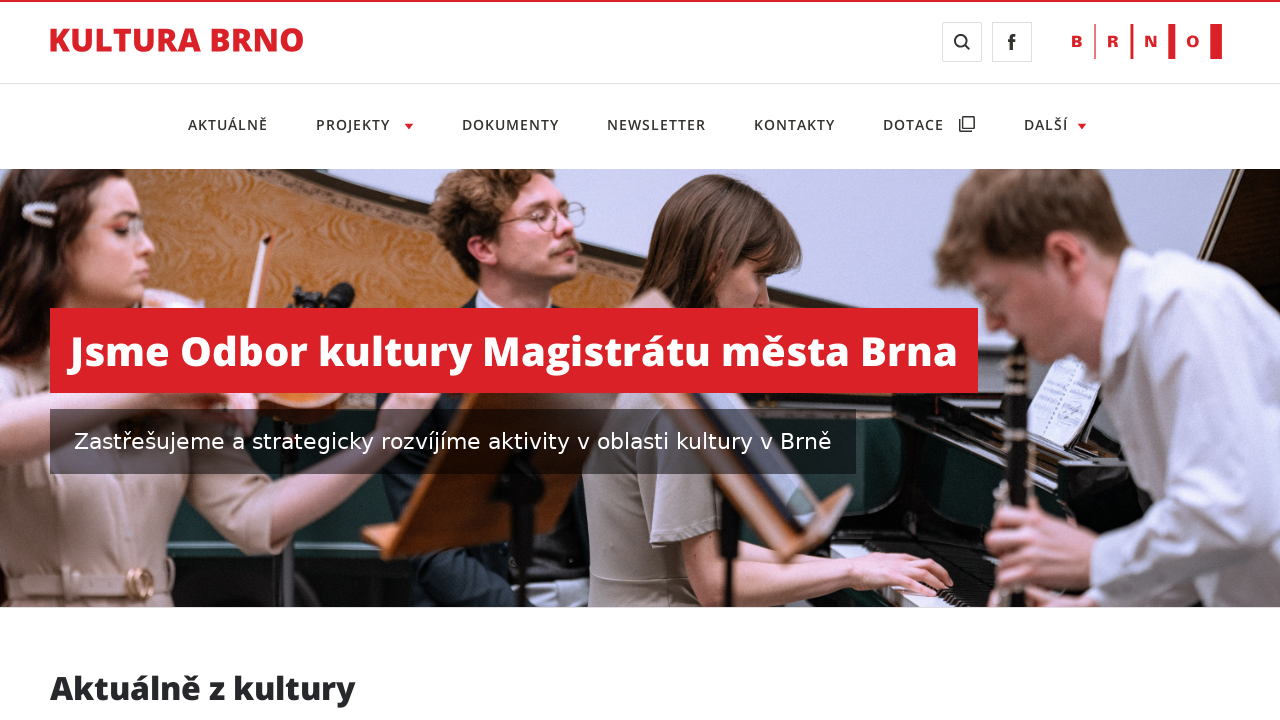